Tests the search functionality on Douban movie website by entering a movie title in the search box and pressing Enter to submit the search

Starting URL: https://movie.douban.com/

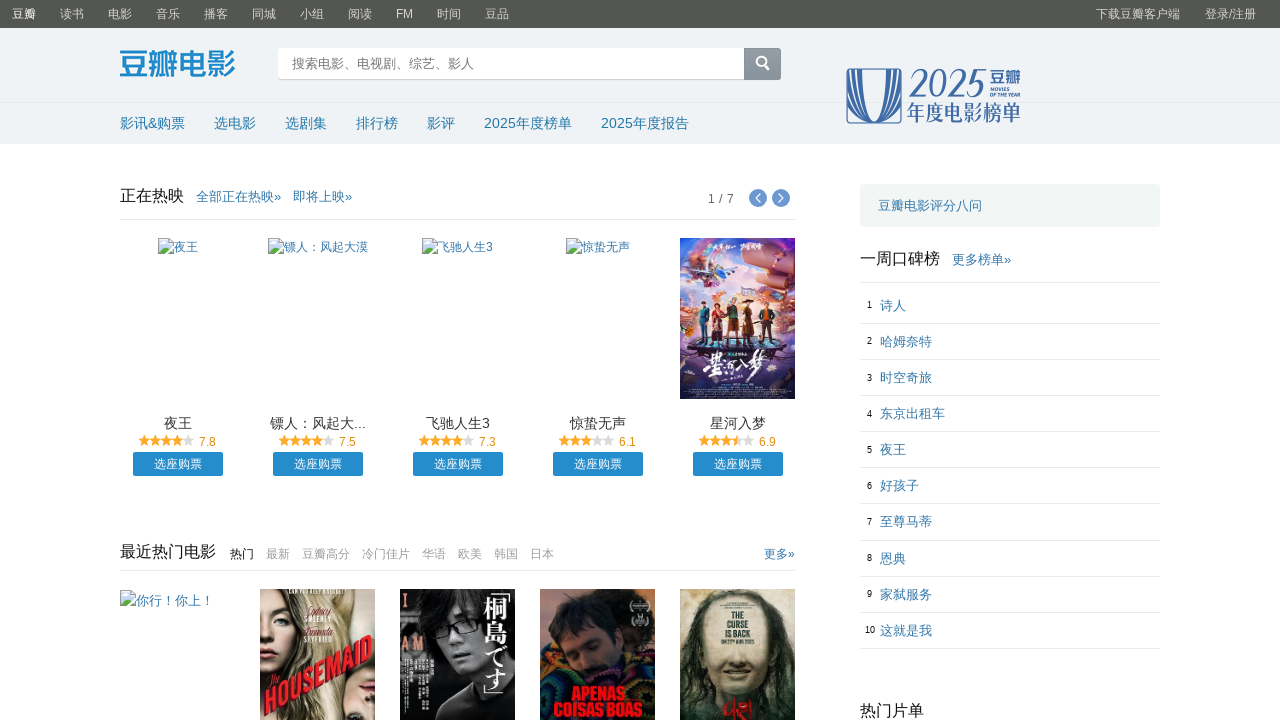

Search input field loaded on Douban movie homepage
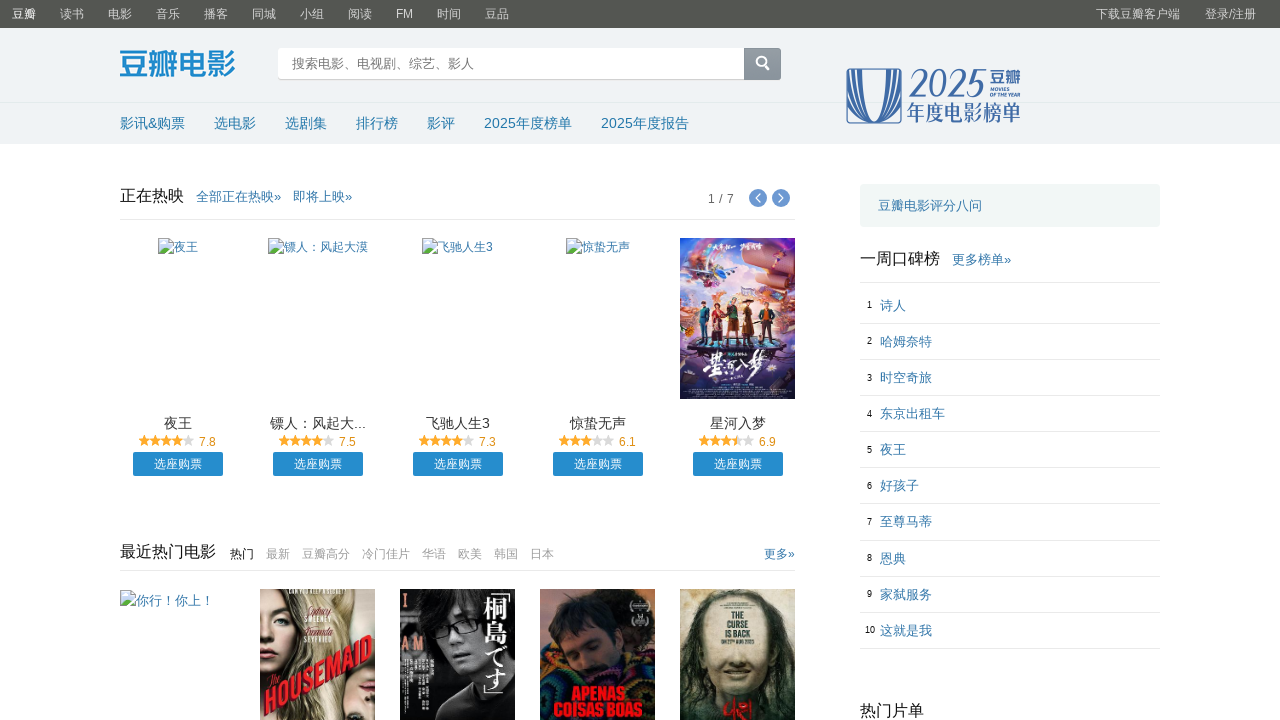

Entered movie title '我和我的祖国' in search box on #inp-query
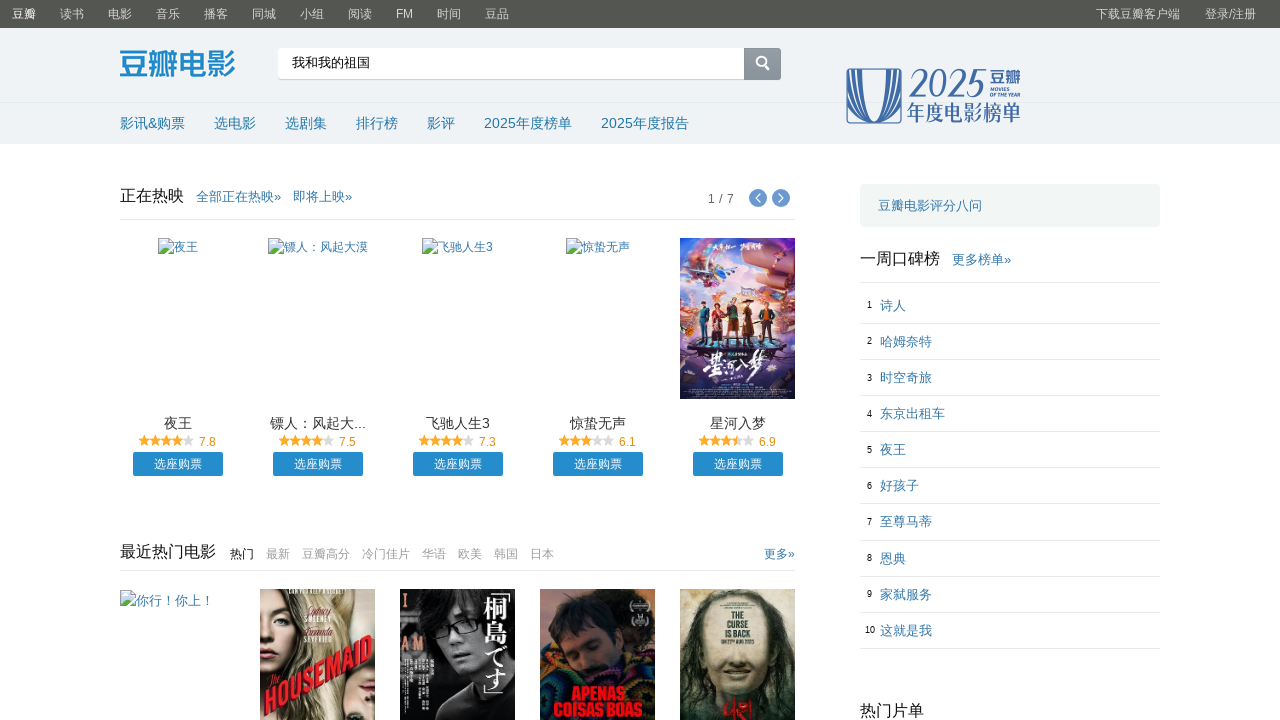

Pressed Enter to submit search query on #inp-query
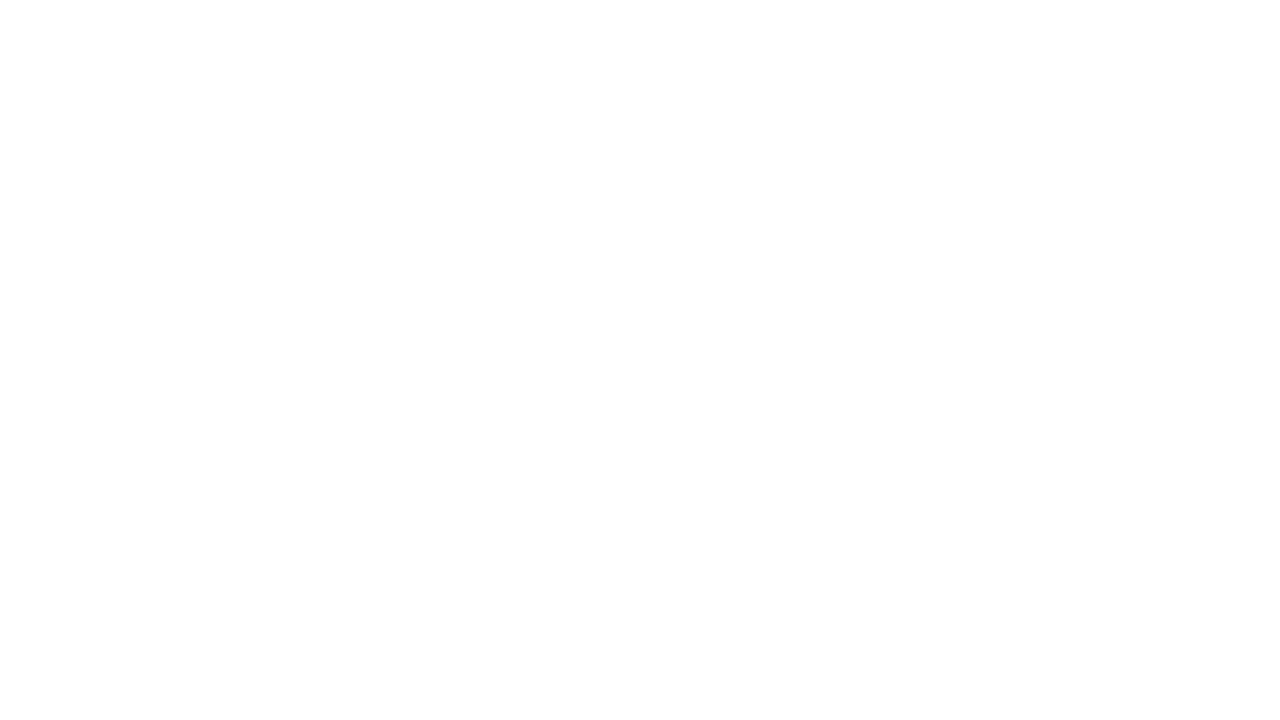

Search results page loaded successfully
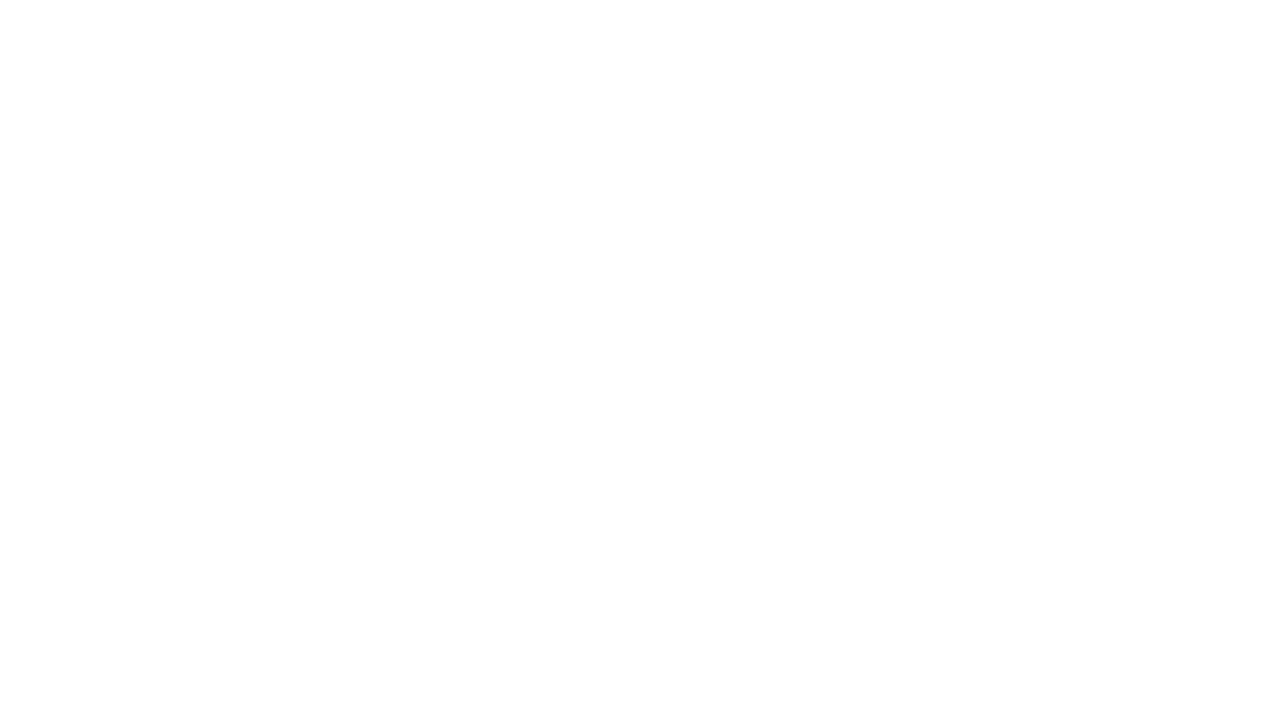

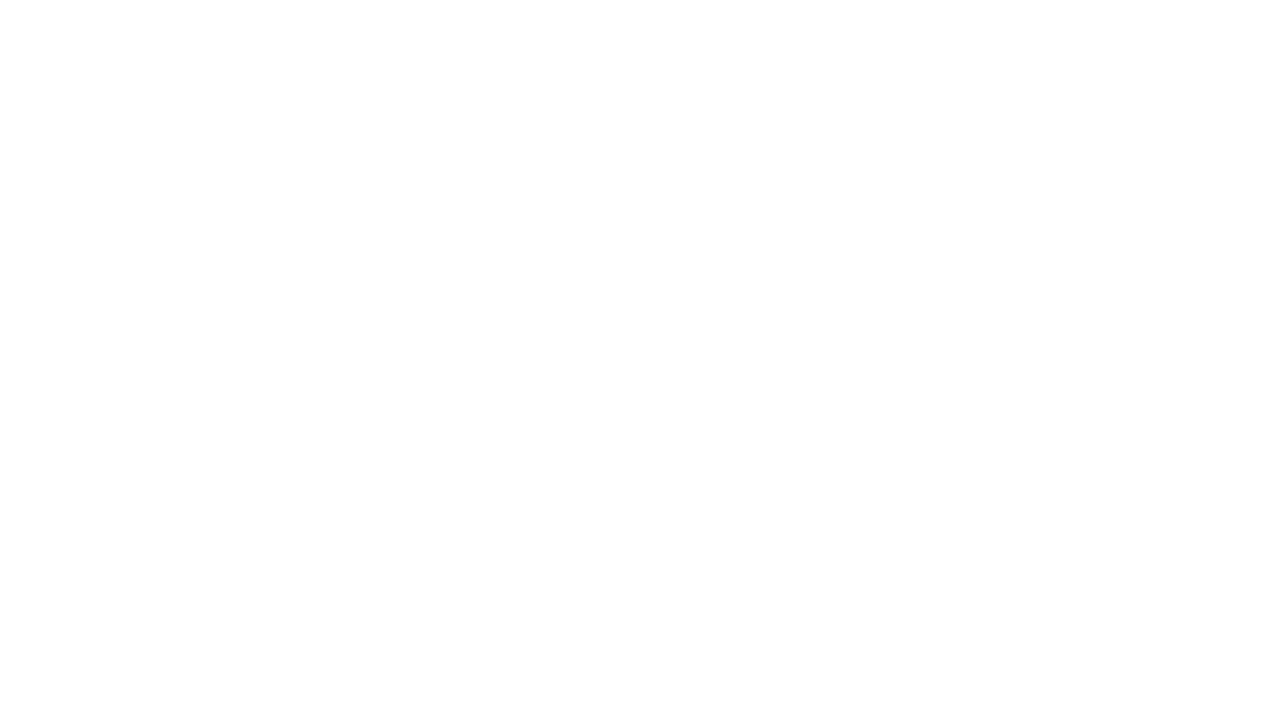